Navigates to Demoblaze homepage and locates the Samsung Galaxy S6 product element

Starting URL: https://www.demoblaze.com/index.html

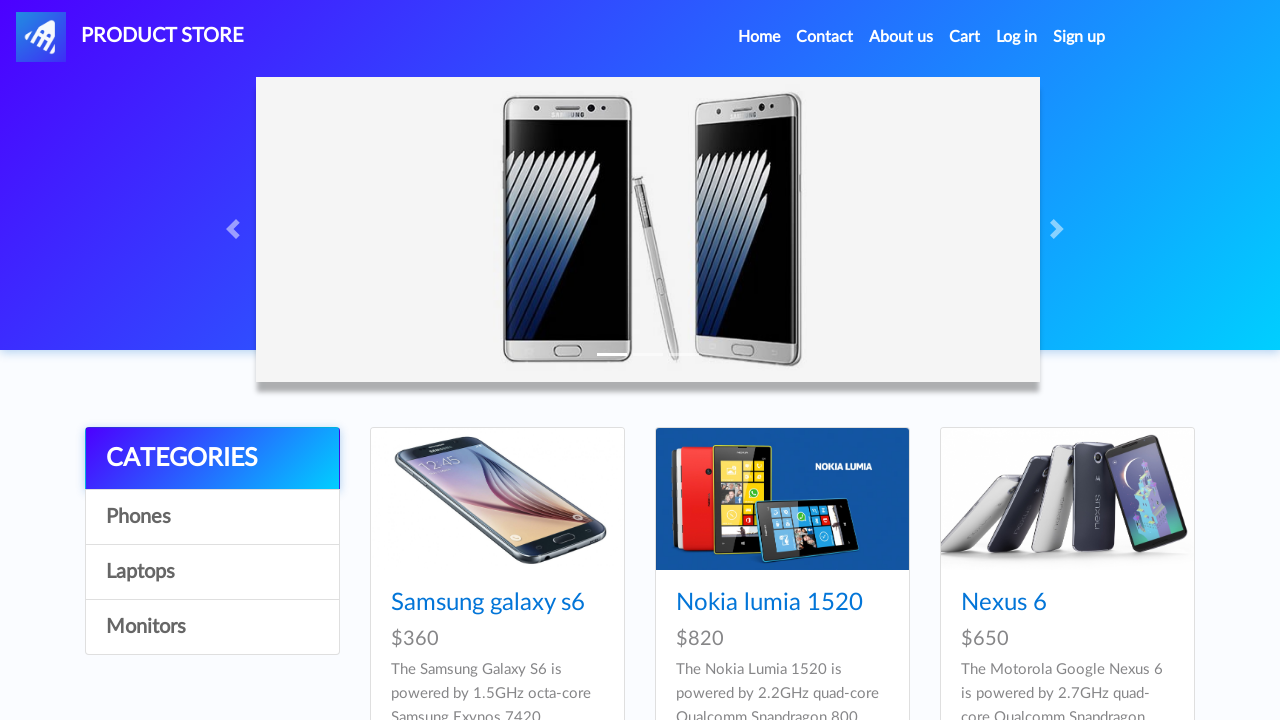

Waited for Samsung Galaxy S6 product link to be visible
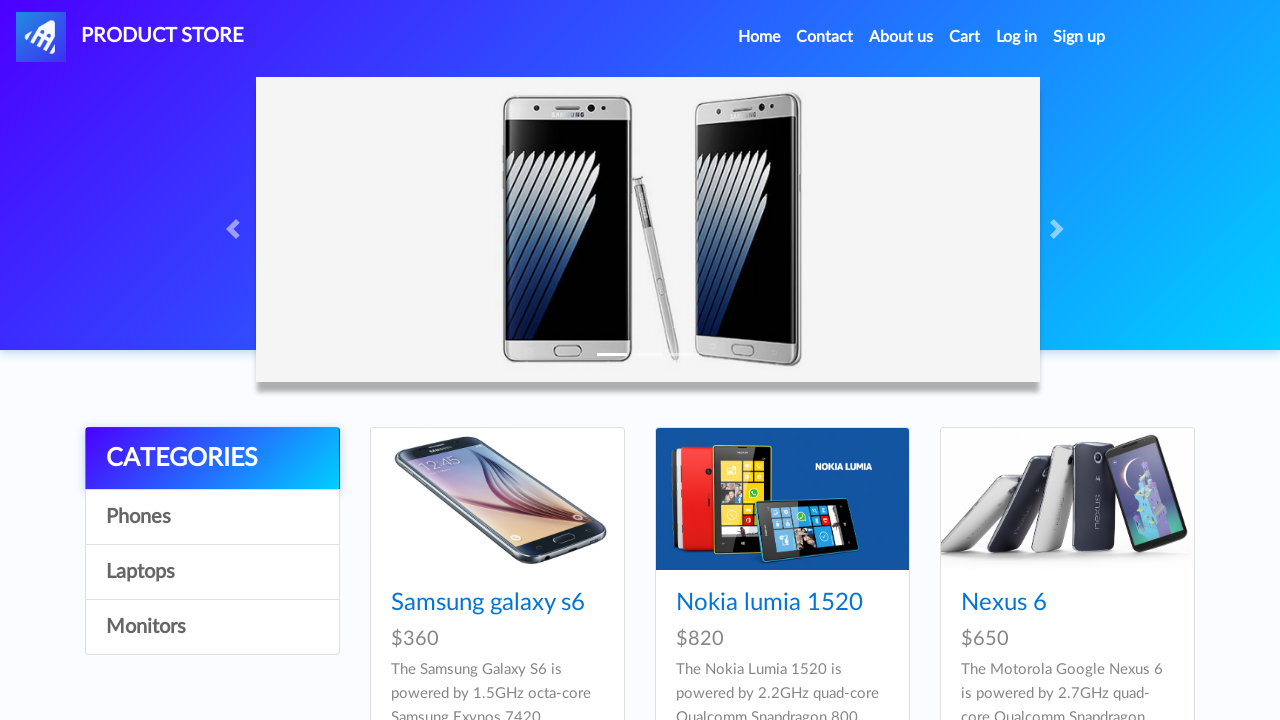

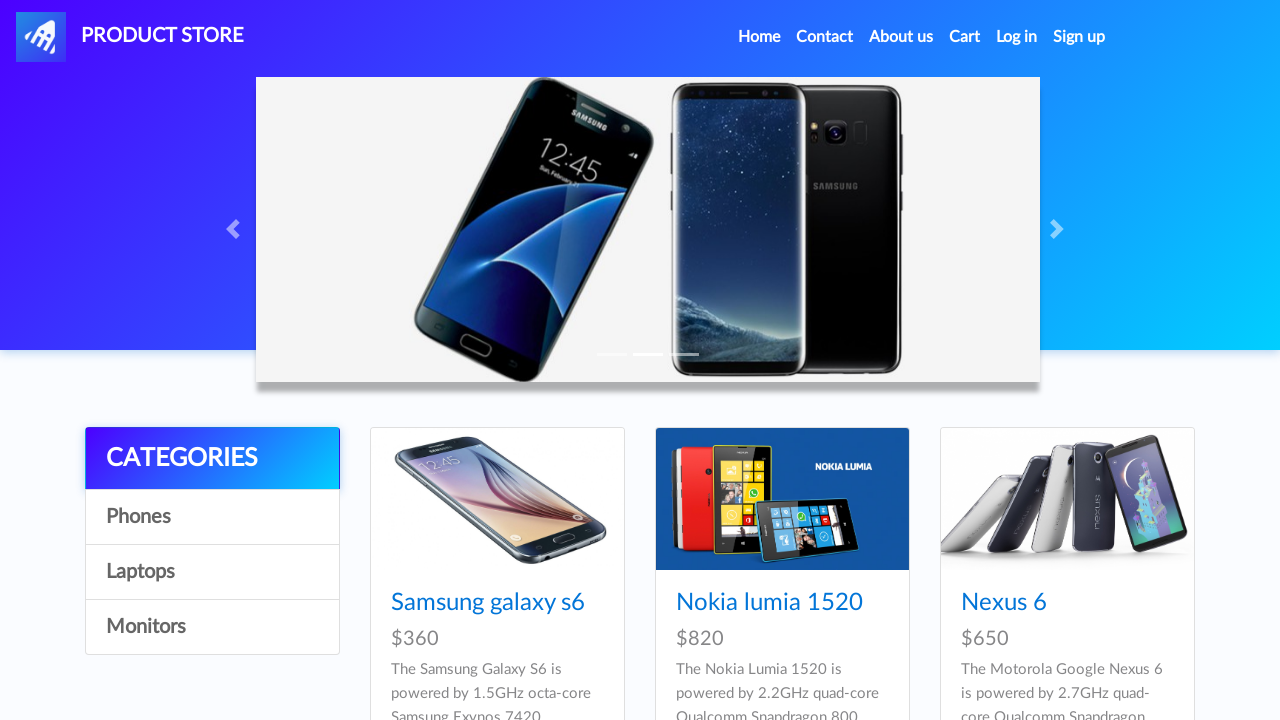